Tests file upload functionality by uploading a file and submitting the form on a test site

Starting URL: https://the-internet.herokuapp.com/upload

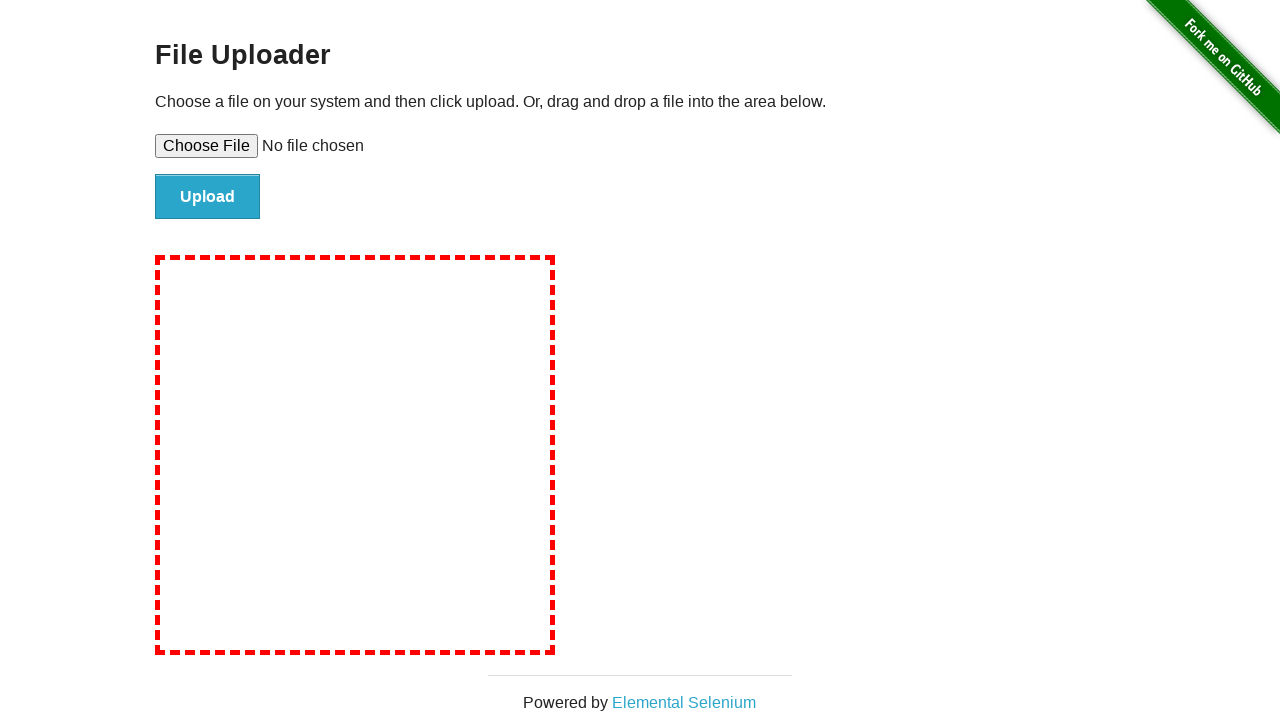

Created temporary test file for upload
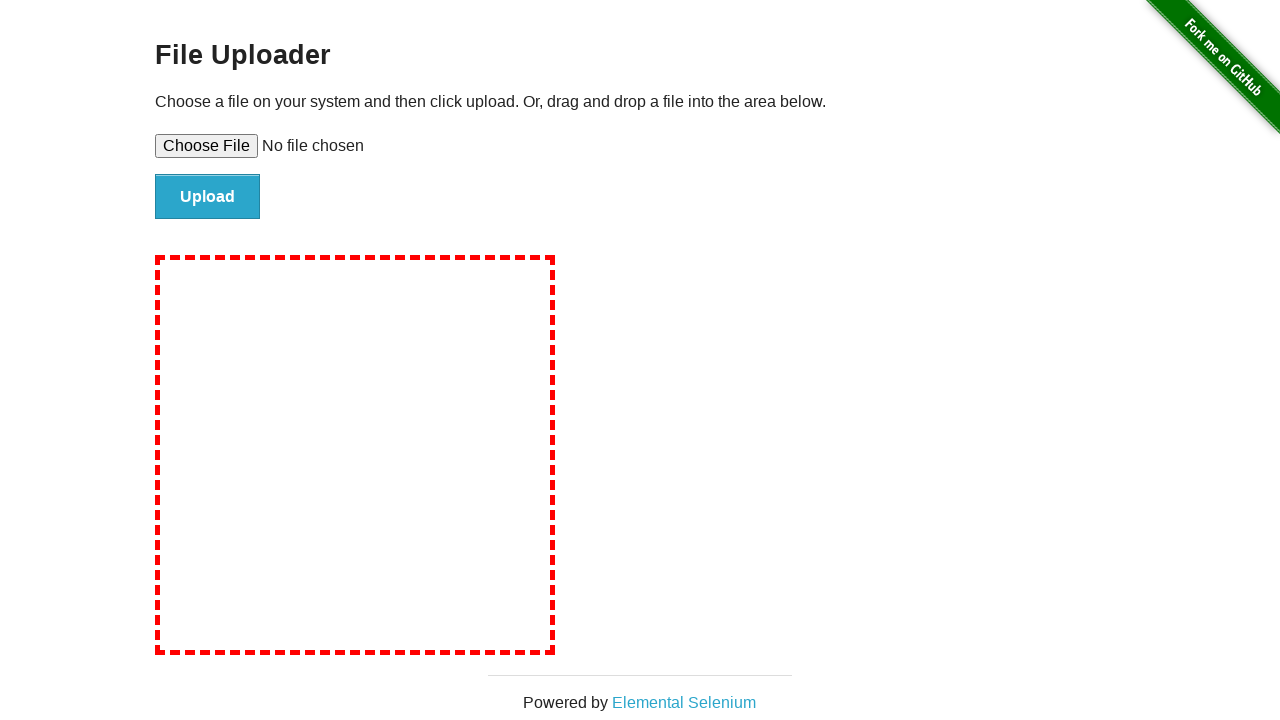

Selected test file for upload
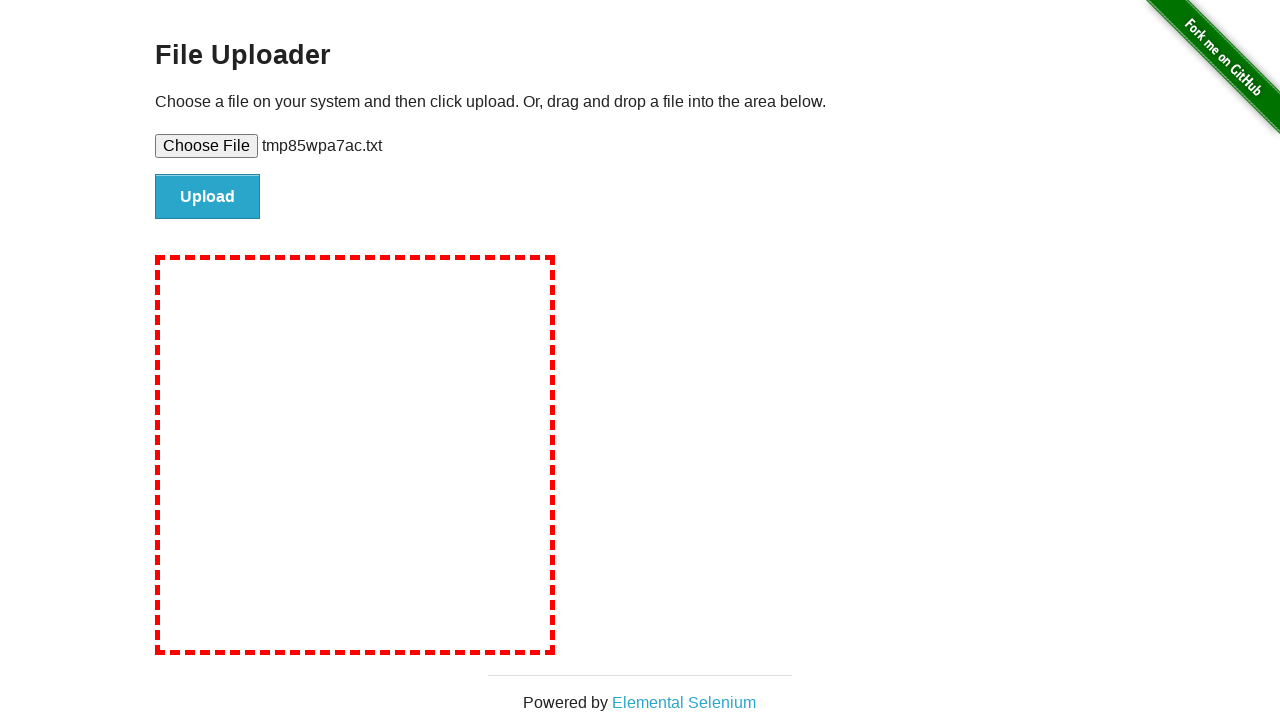

Clicked submit button to upload file at (208, 197) on input#file-submit
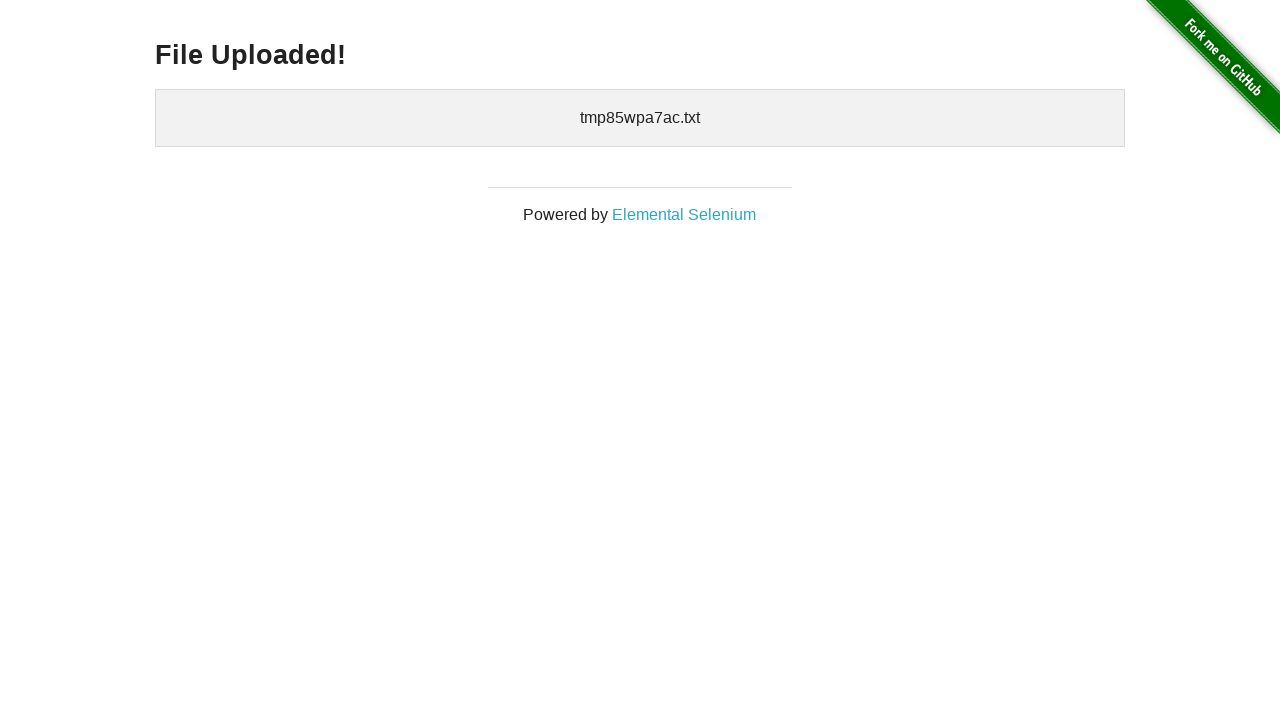

File upload completed and success message appeared
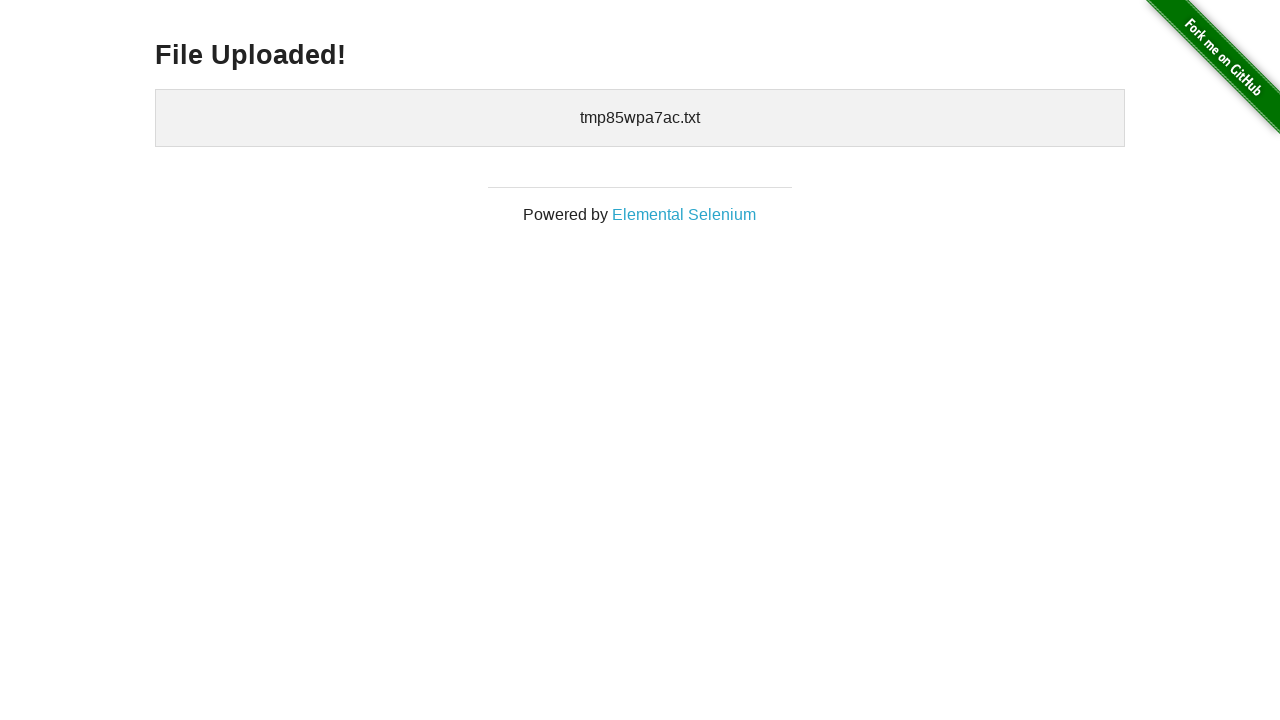

Cleaned up temporary test file
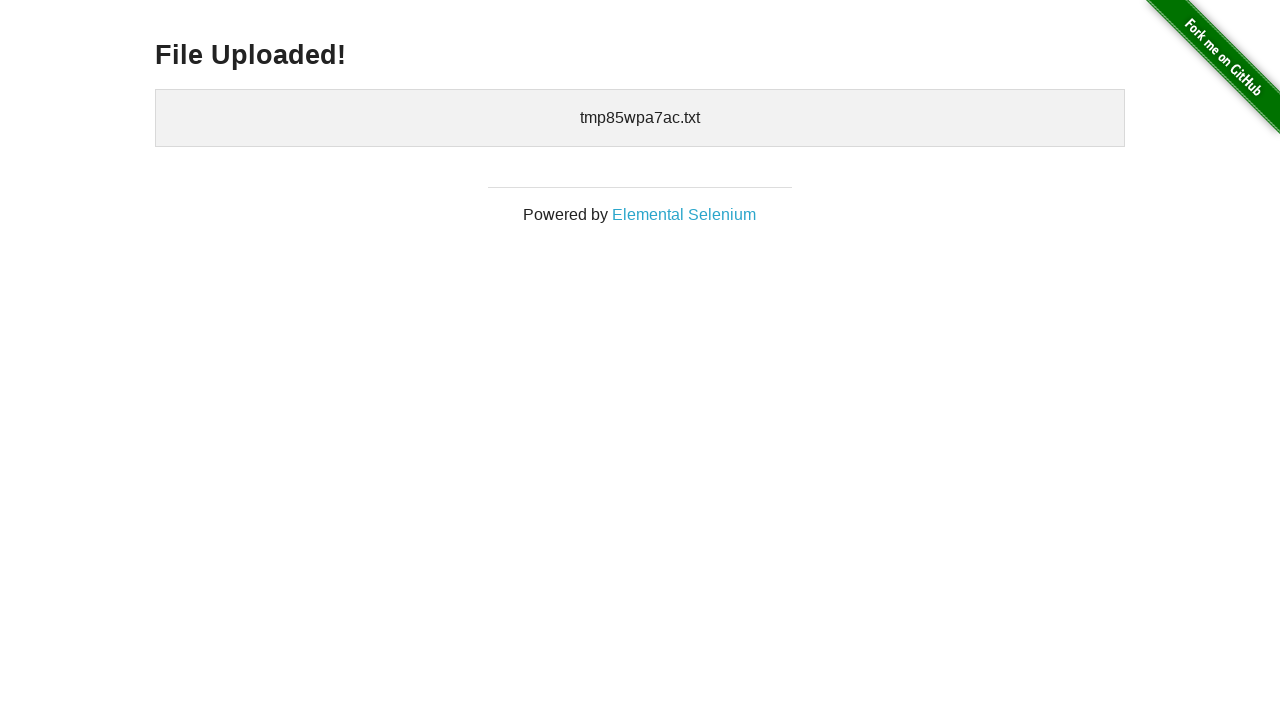

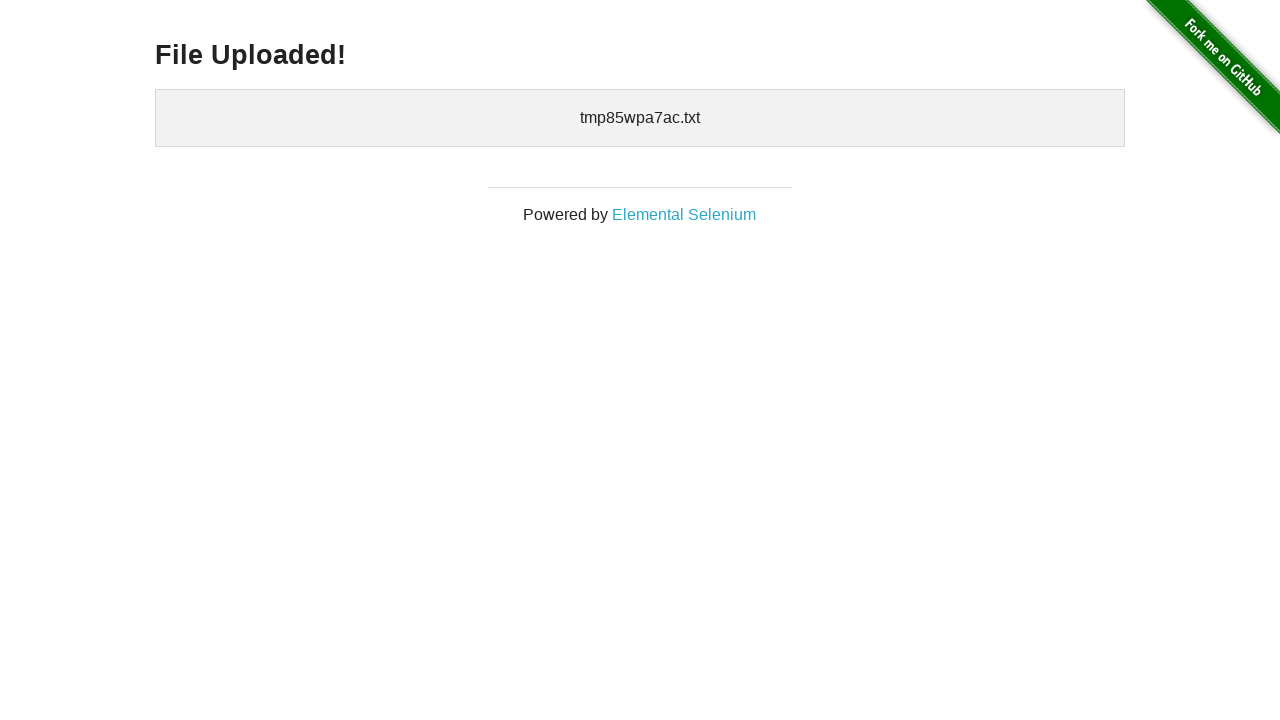